Tests button functionality on jQuery UI demo page by verifying button is displayed and enabled, then clicking it

Starting URL: https://jqueryui.com/button/

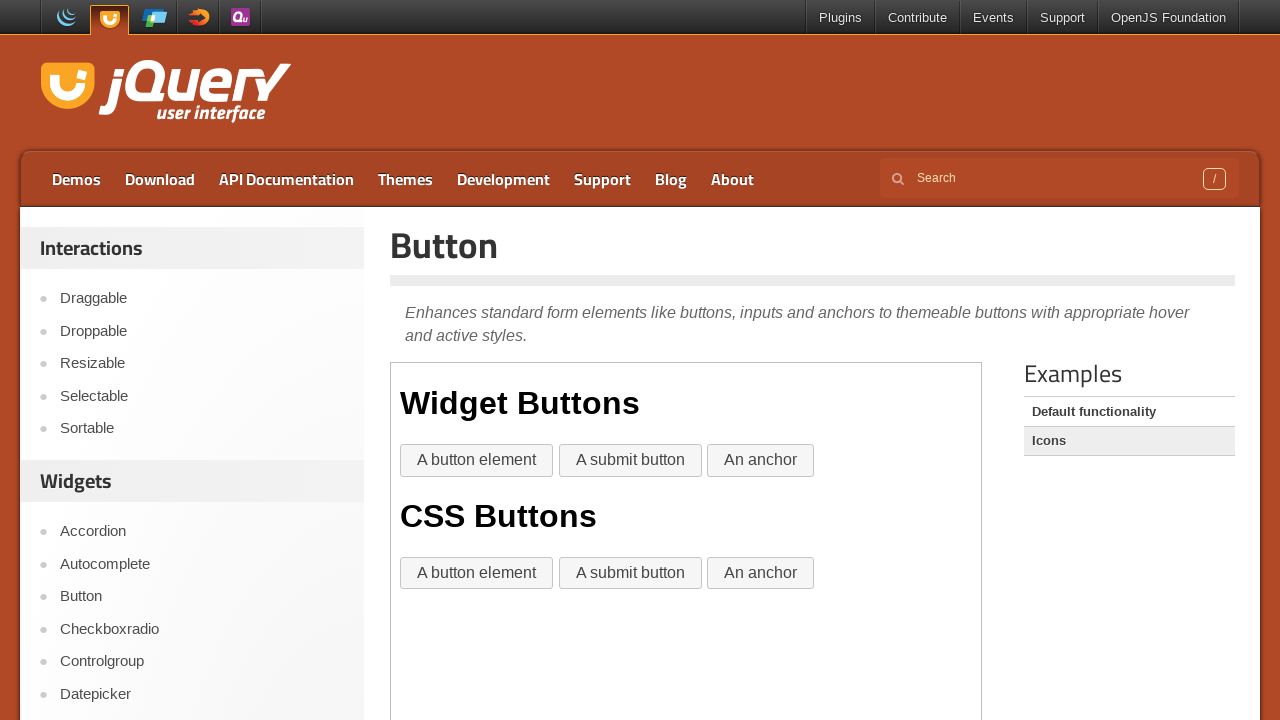

Located first iframe containing button demo
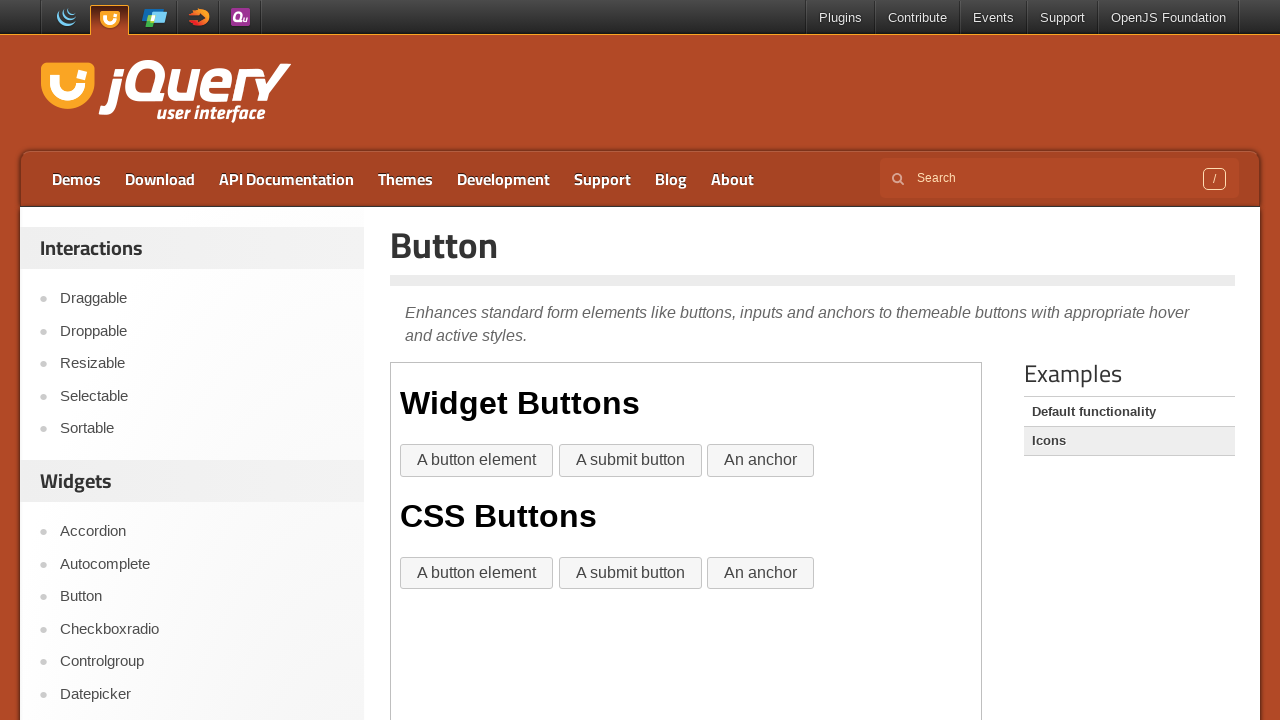

Located button element with xpath selector
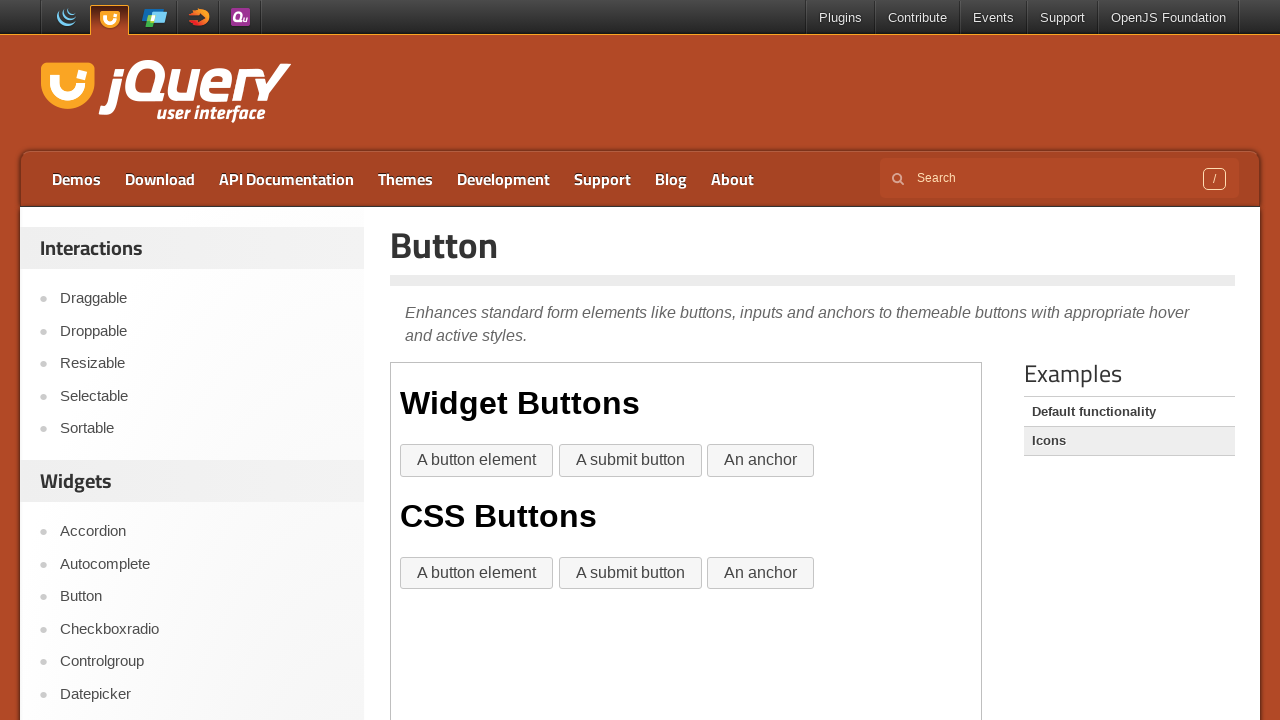

Verified button is visible on page
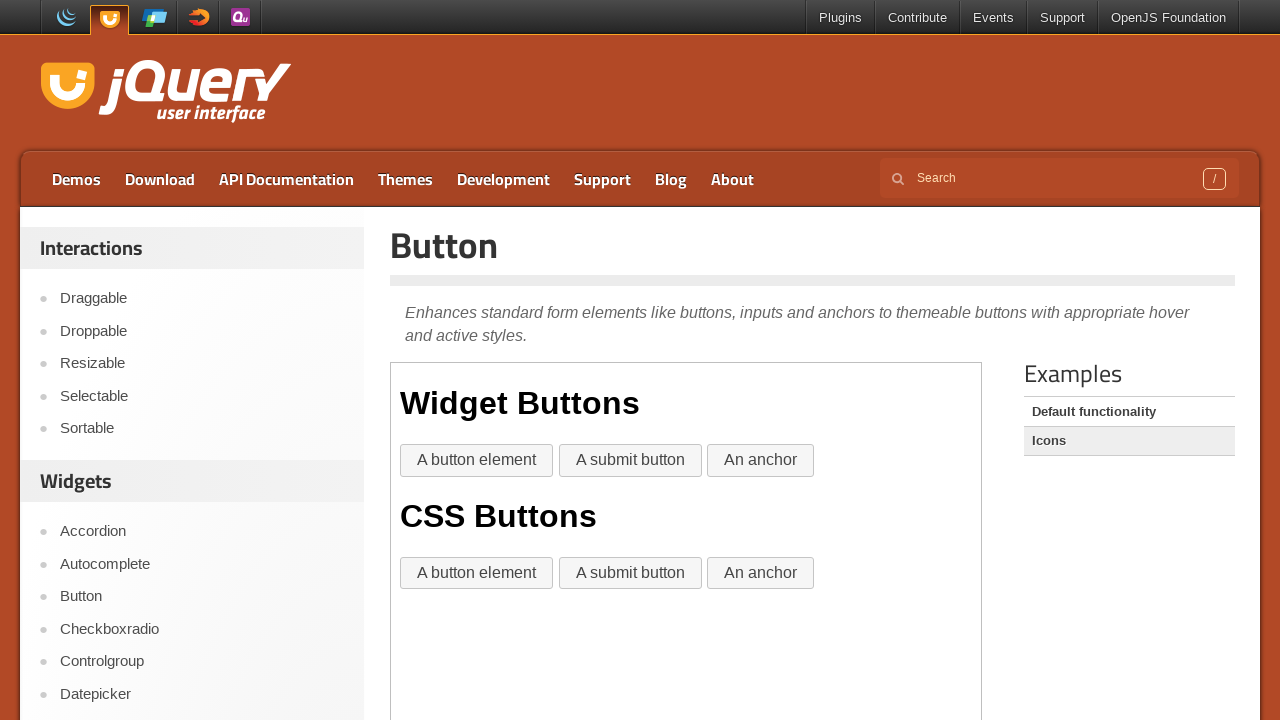

Verified button is enabled
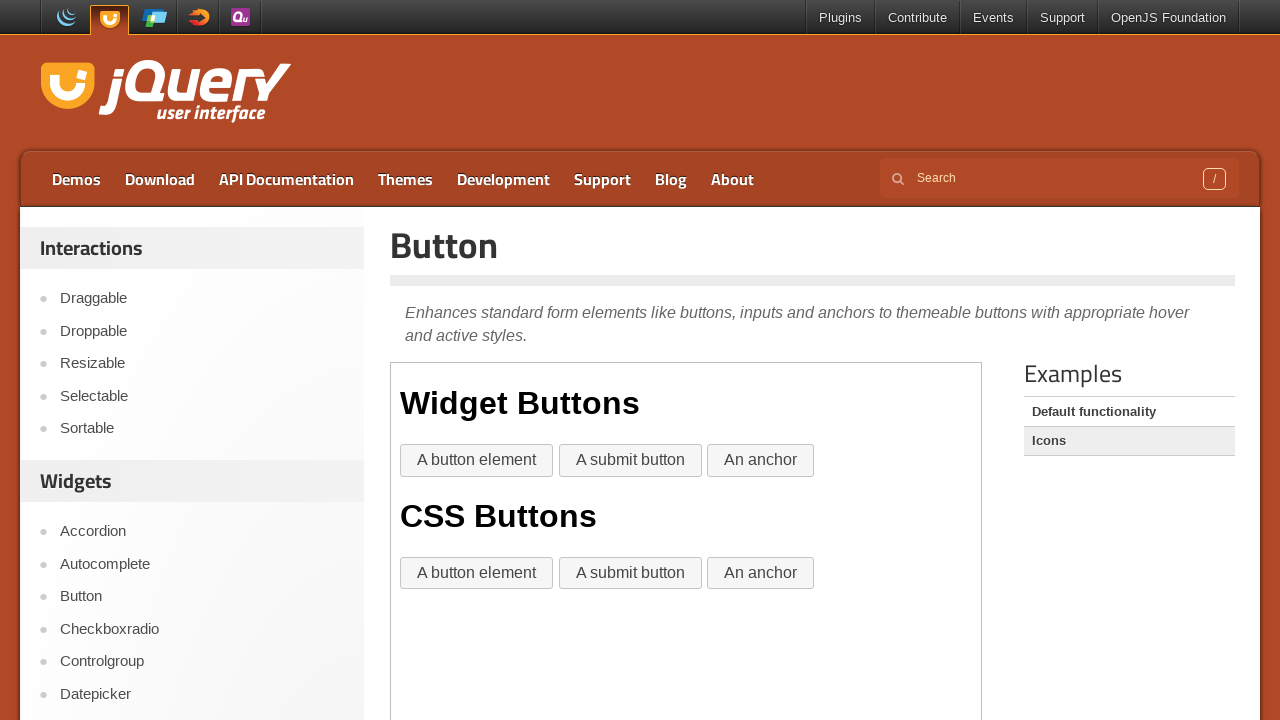

Retrieved button value attribute: 'A submit button'
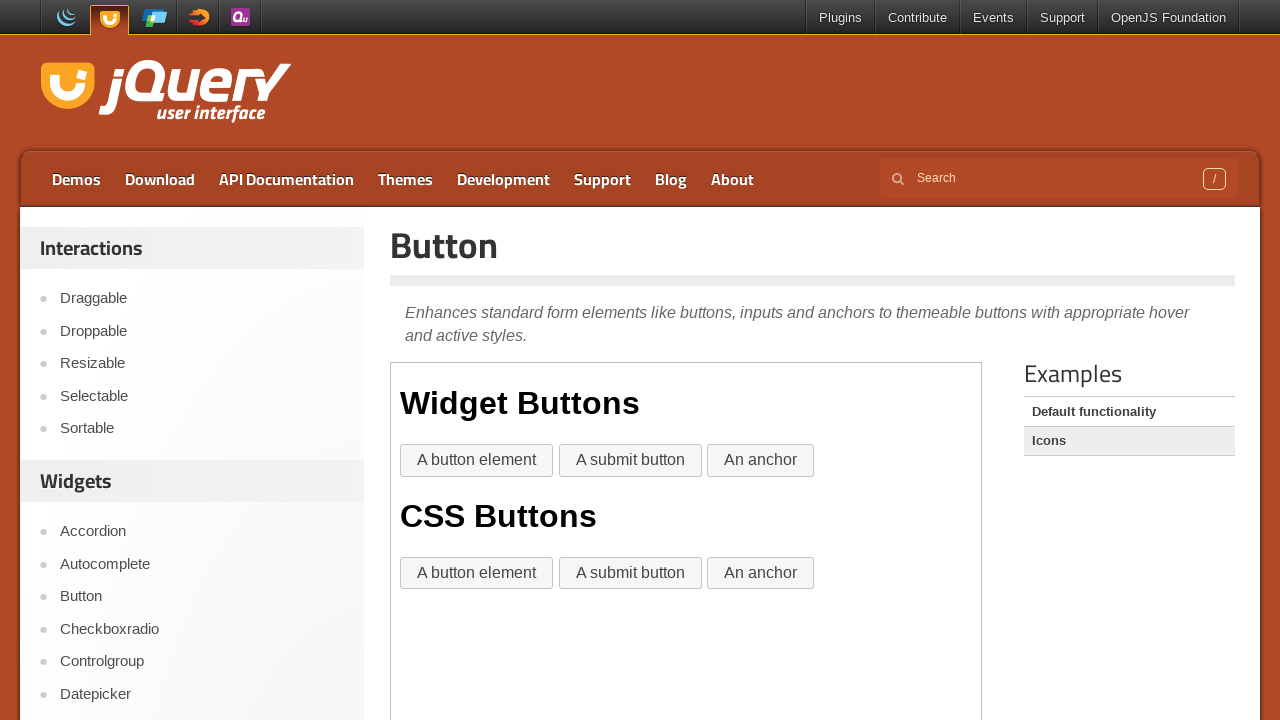

Verified button name is 'A submit button'
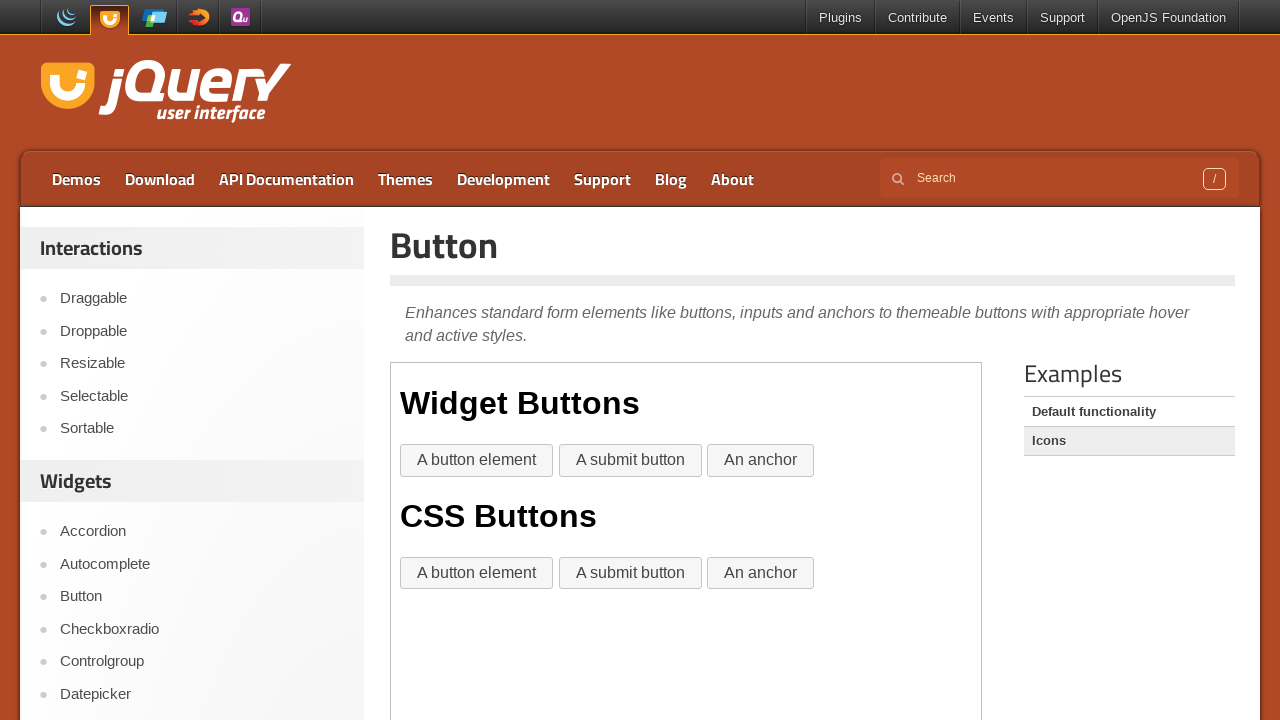

Clicked the button element at (630, 573) on iframe >> nth=0 >> internal:control=enter-frame >> (//input[@value='A submit but
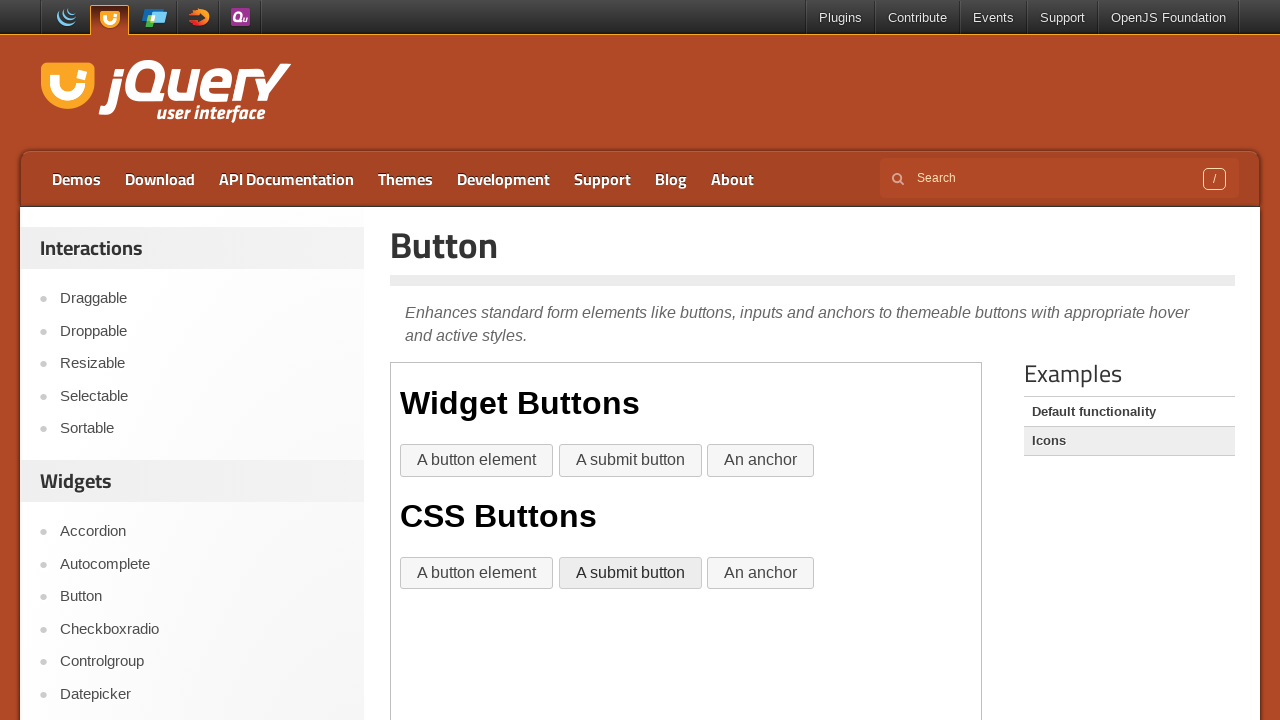

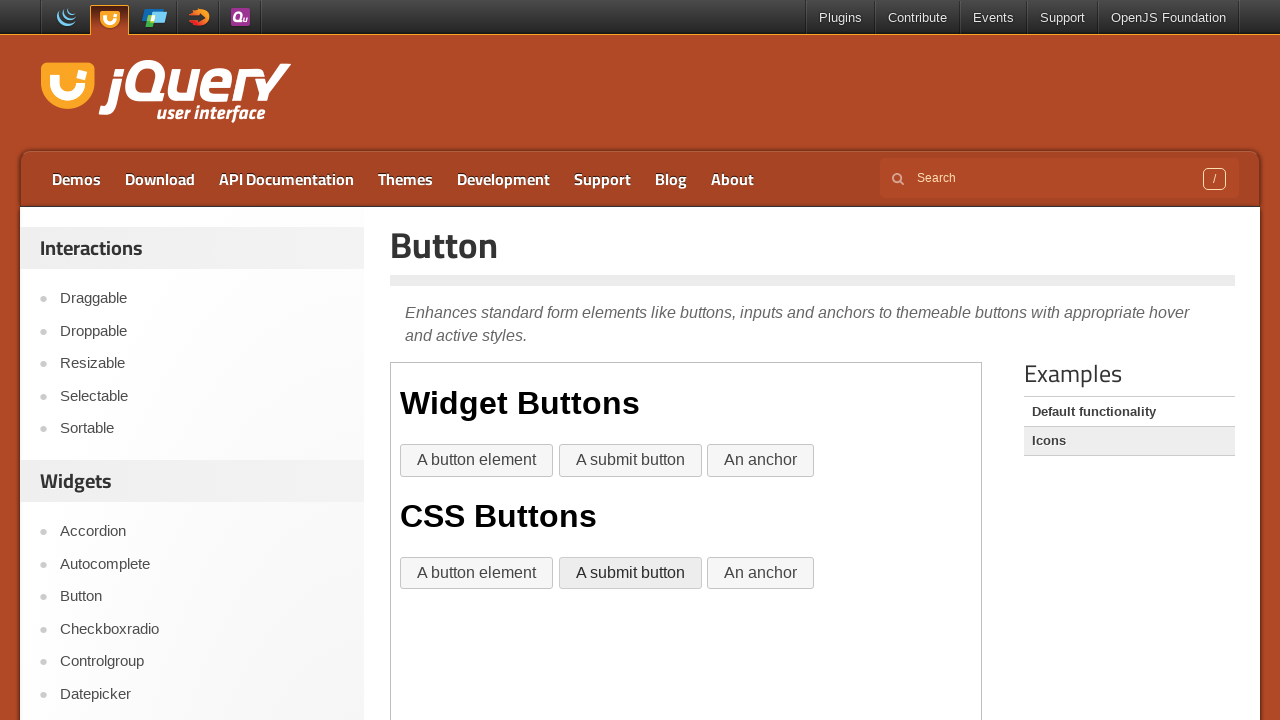